Tests dropdown selection functionality on a test website by selecting options using index, value, and visible text methods

Starting URL: https://the-internet.herokuapp.com/dropdown

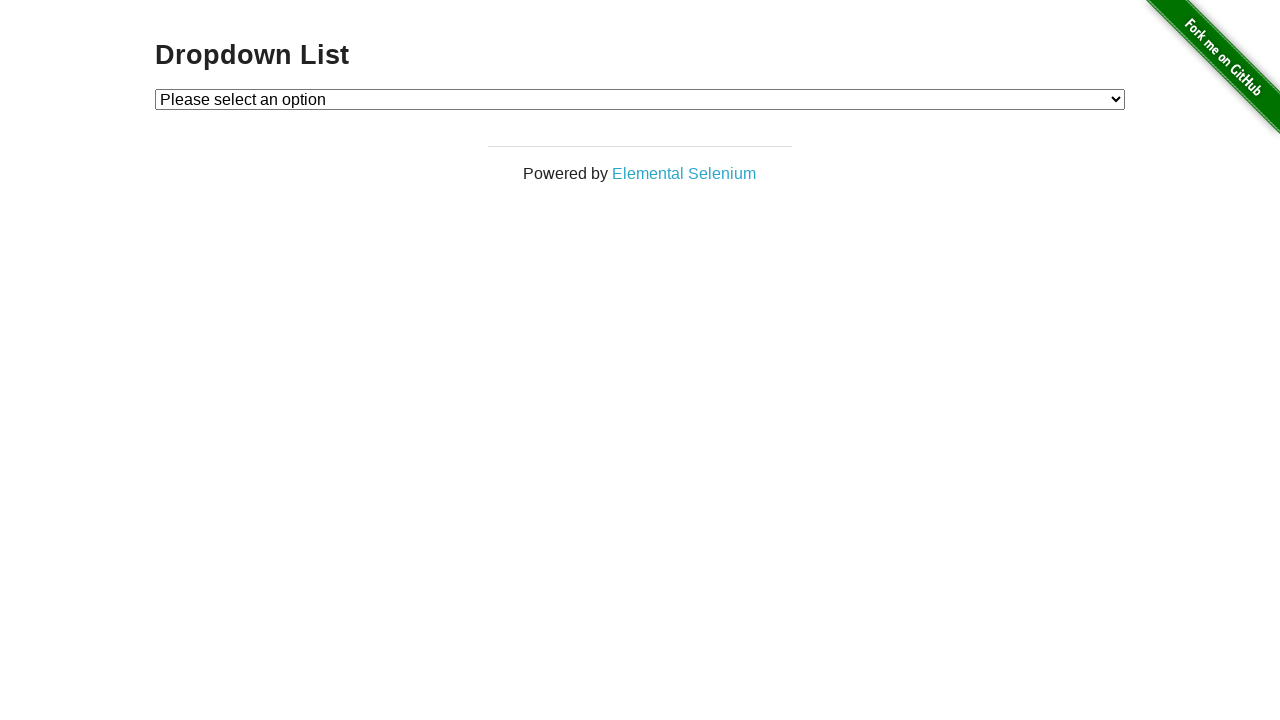

Located dropdown element with id 'dropdown'
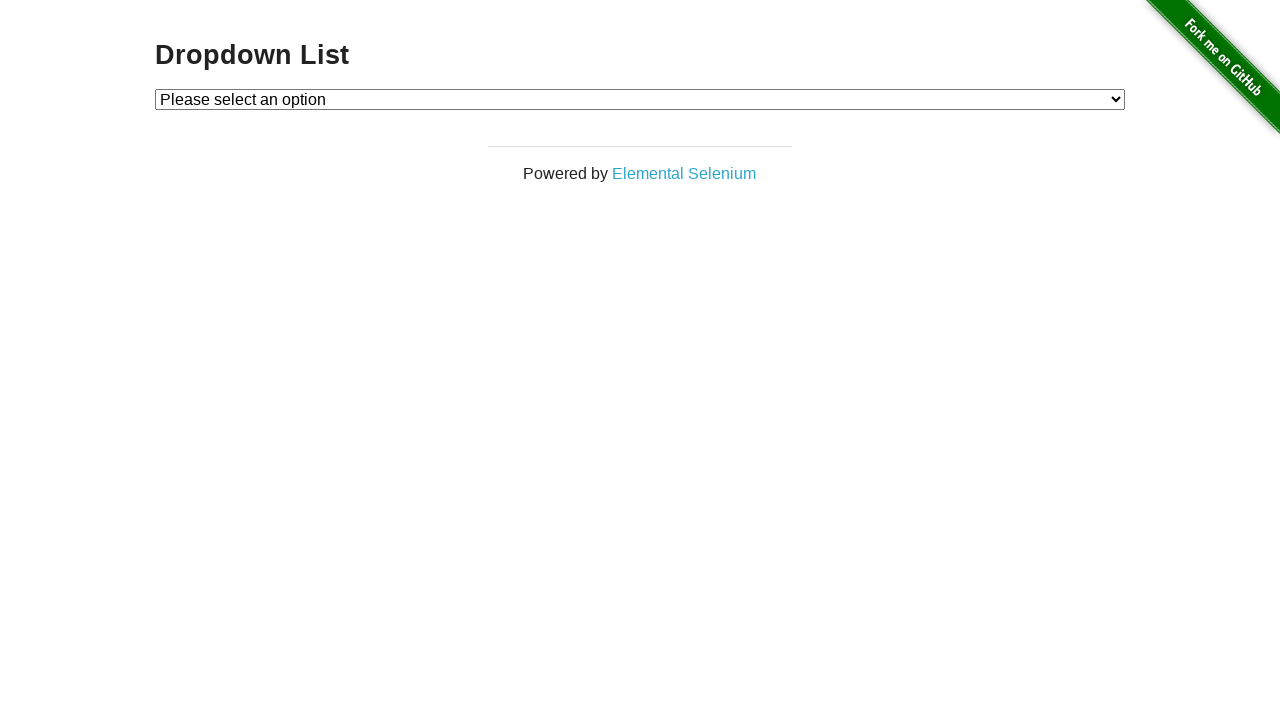

Selected Option 1 using index method on select#dropdown
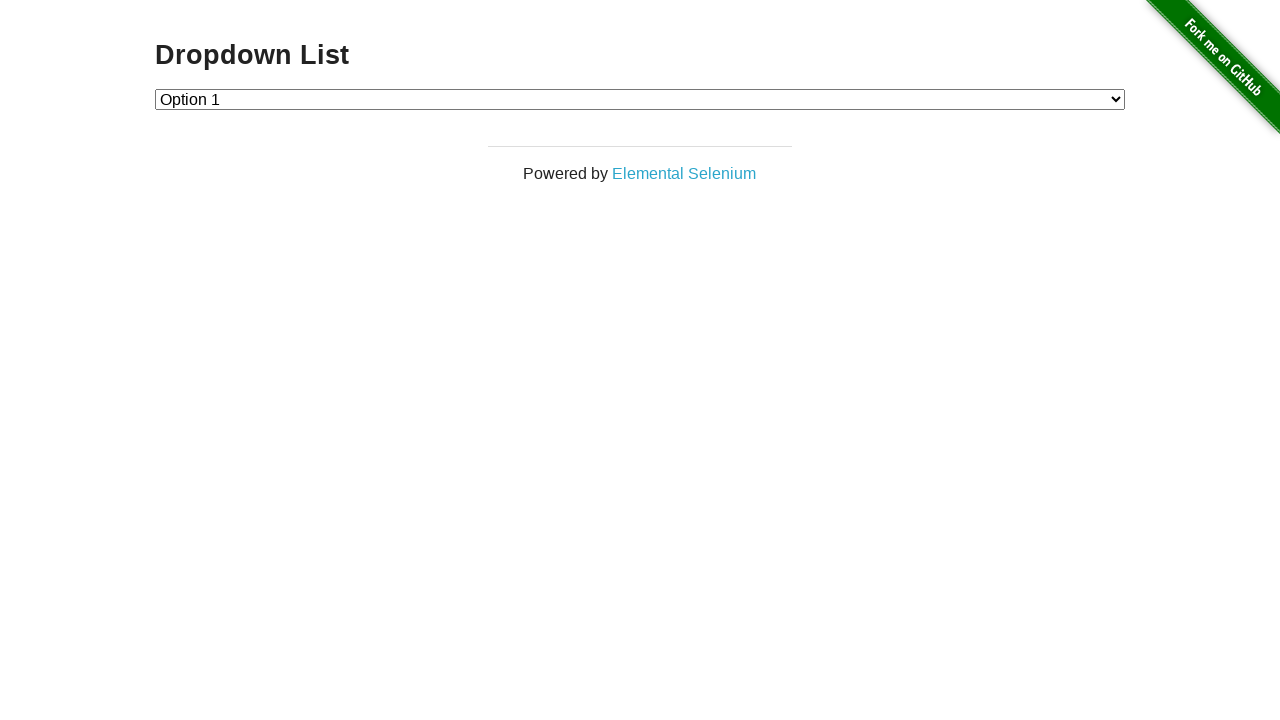

Selected Option 2 using value method on select#dropdown
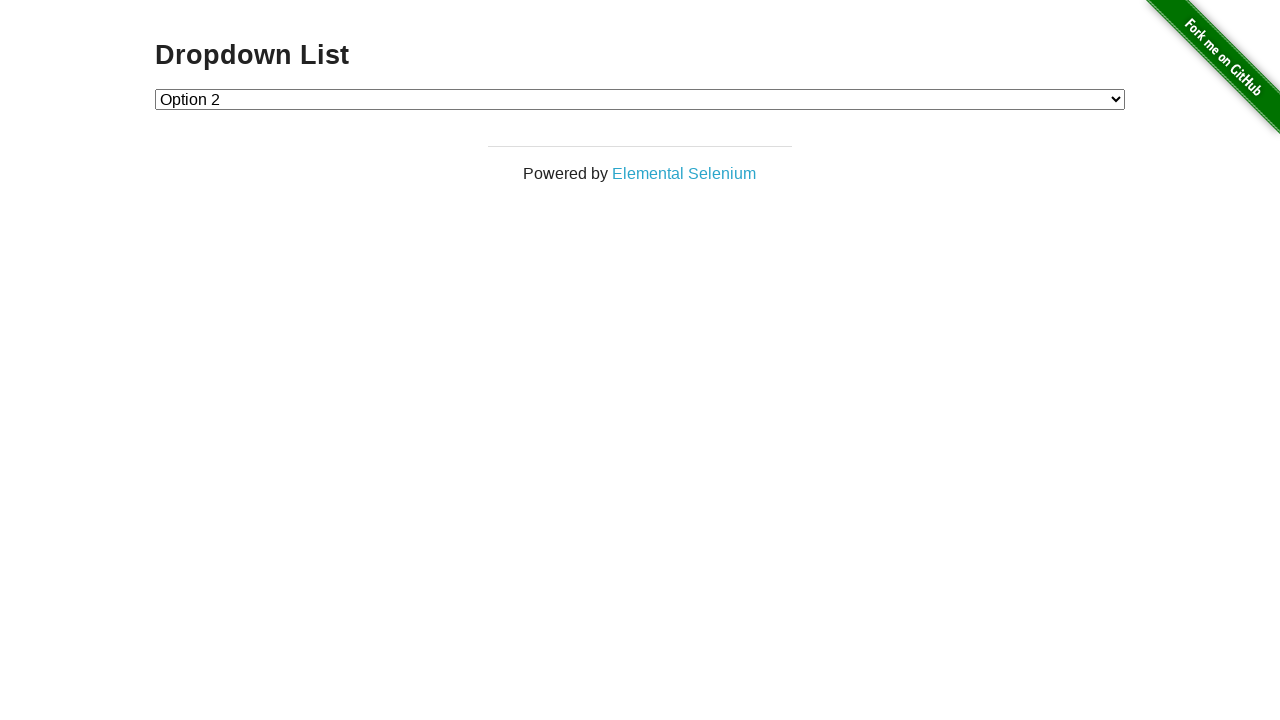

Selected Option 1 using visible text method on select#dropdown
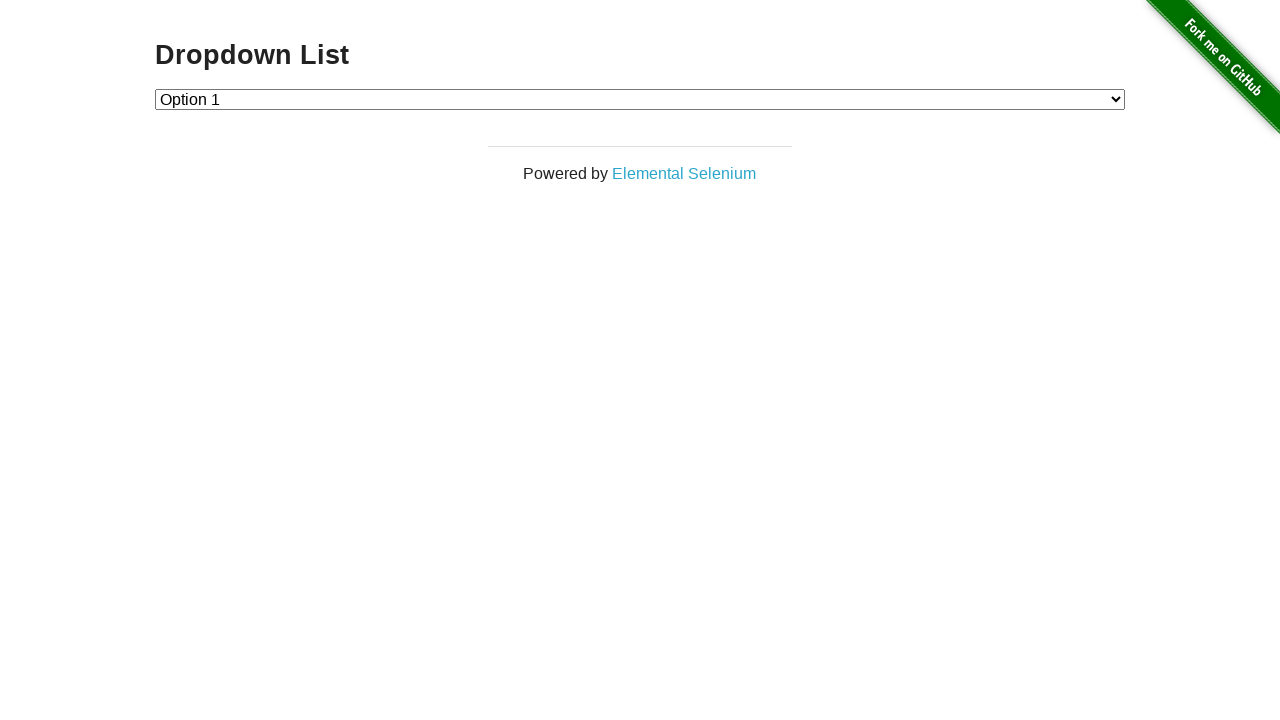

Retrieved all dropdown options
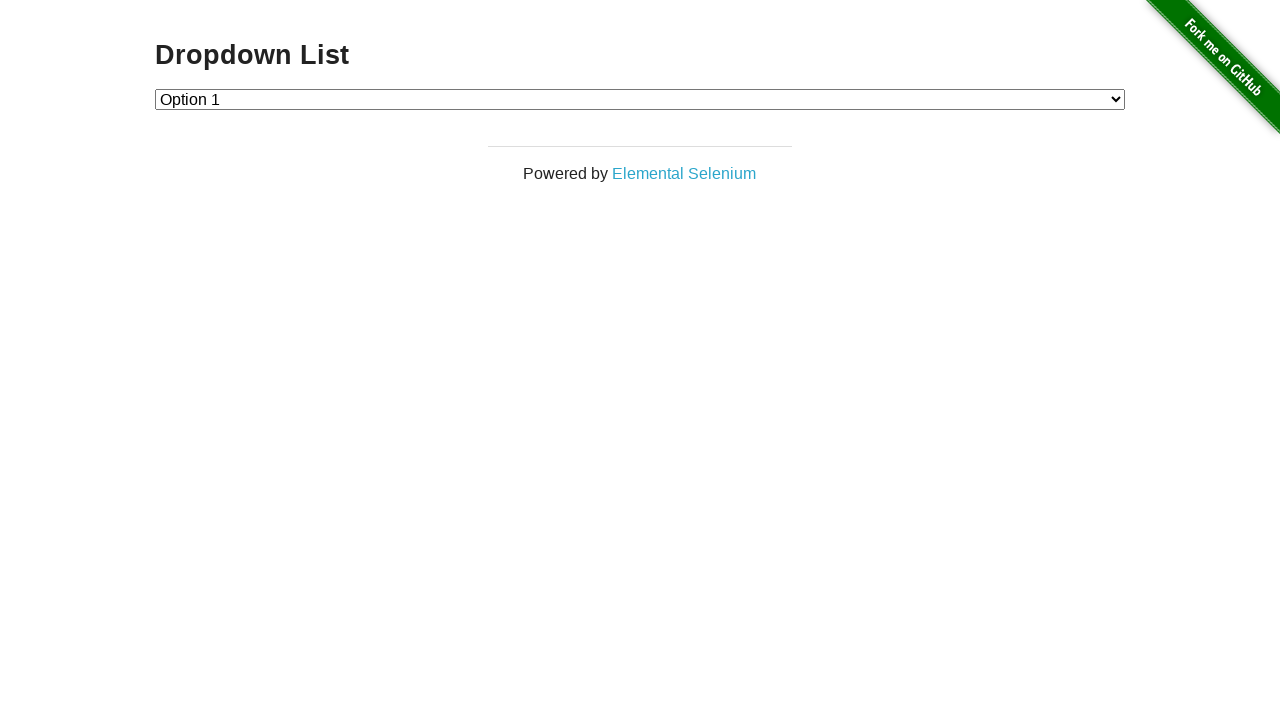

Verified dropdown has 3 options
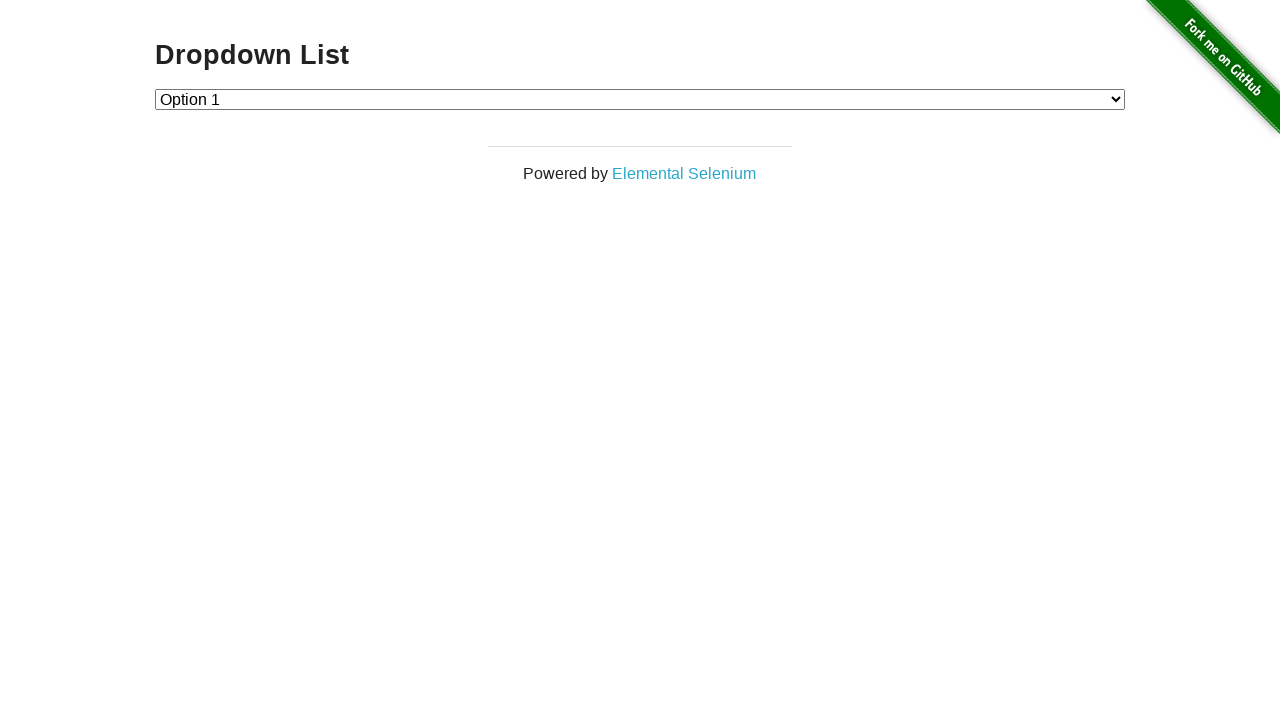

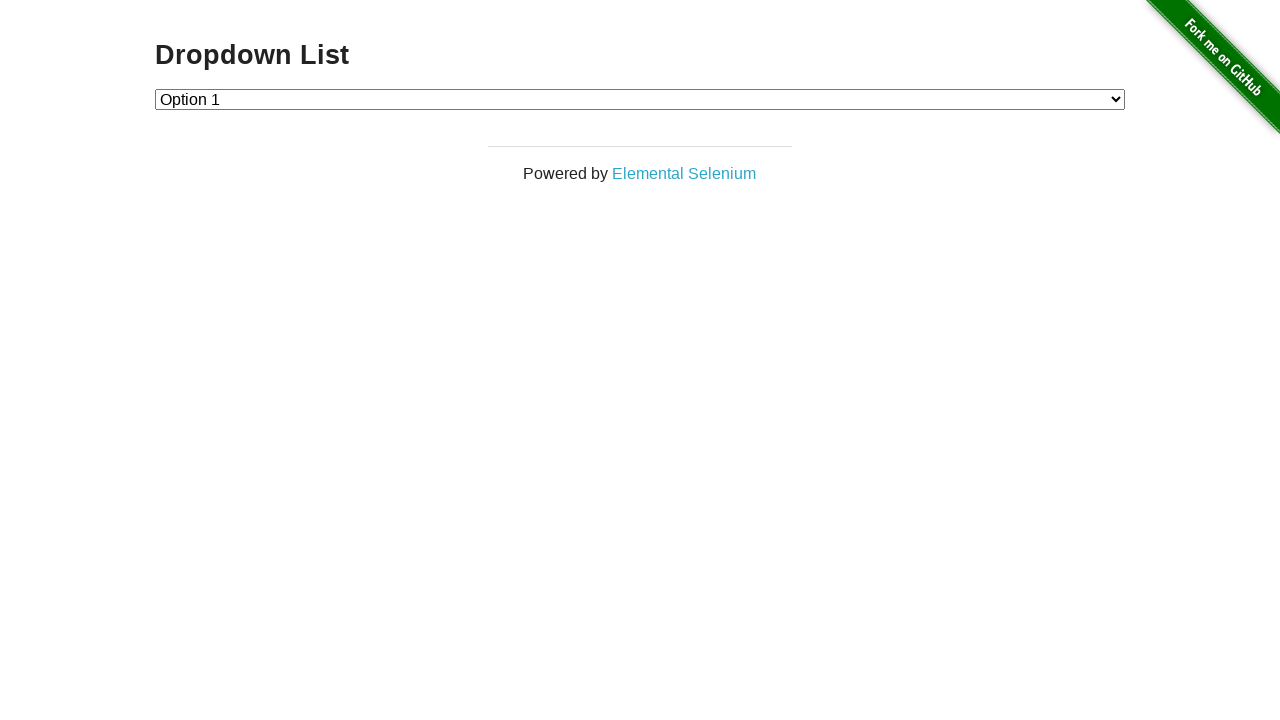